Tests a registration form by filling in first name, last name, and email fields, then submitting and verifying the success message

Starting URL: http://suninjuly.github.io/registration1.html

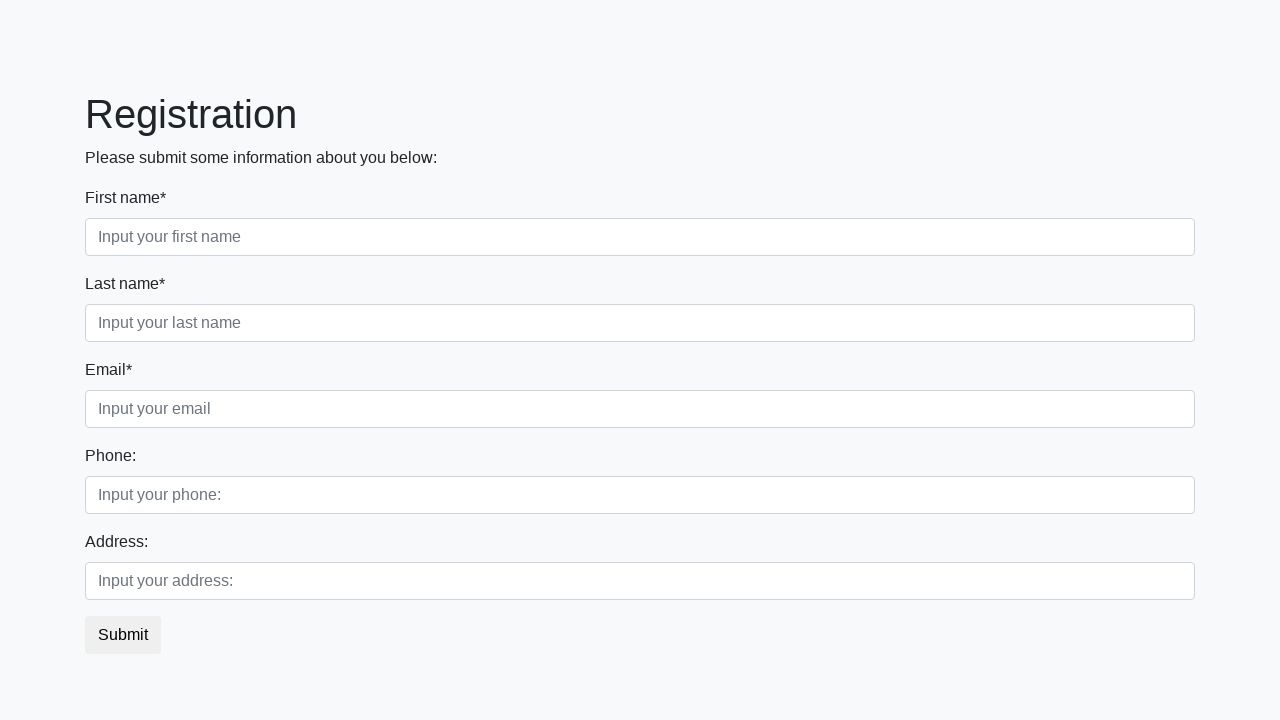

Filled first name field with 'Ivan' on .first_block .first
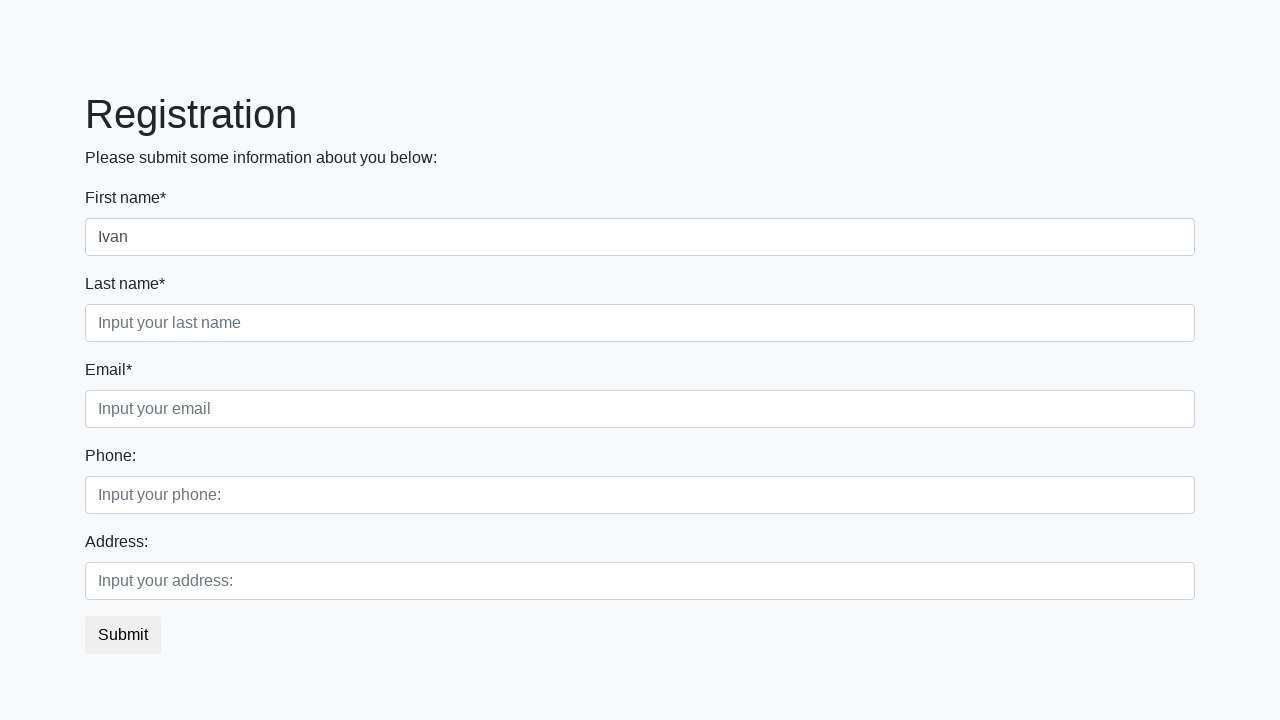

Filled last name field with 'Petrov' on .first_block .second
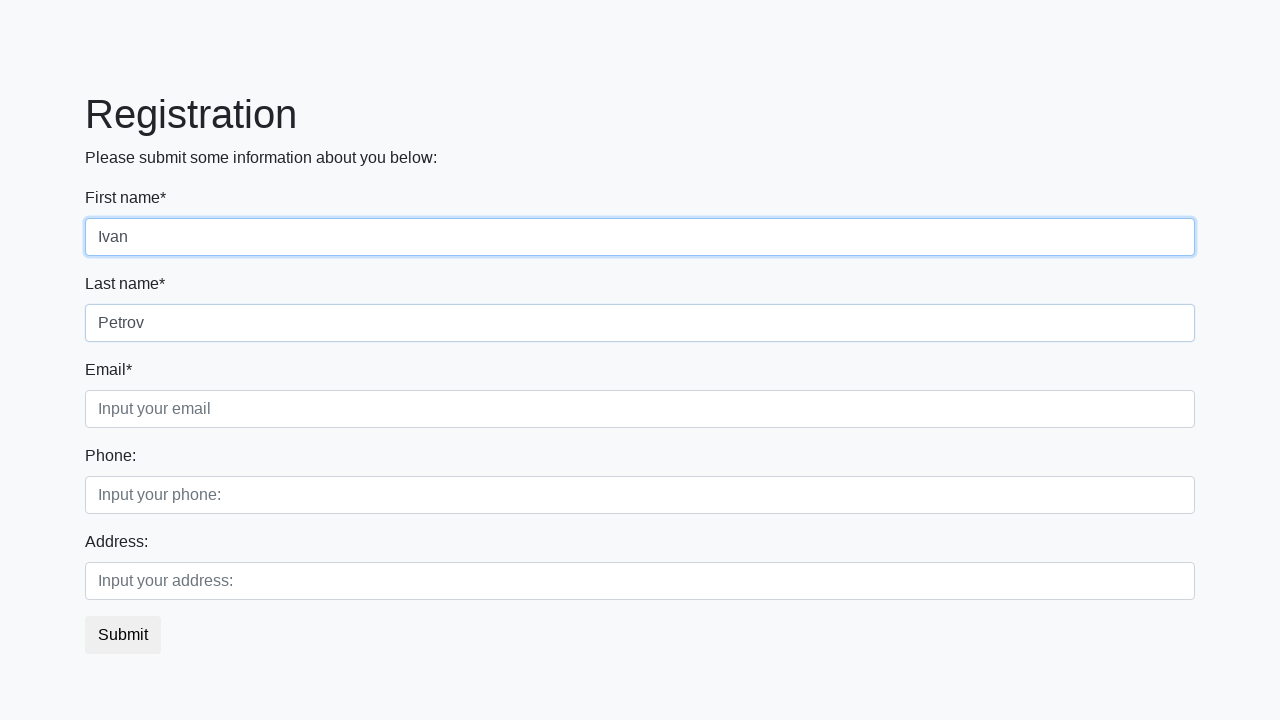

Filled email field with 'ivan.petrov@example.com' on .first_block .third
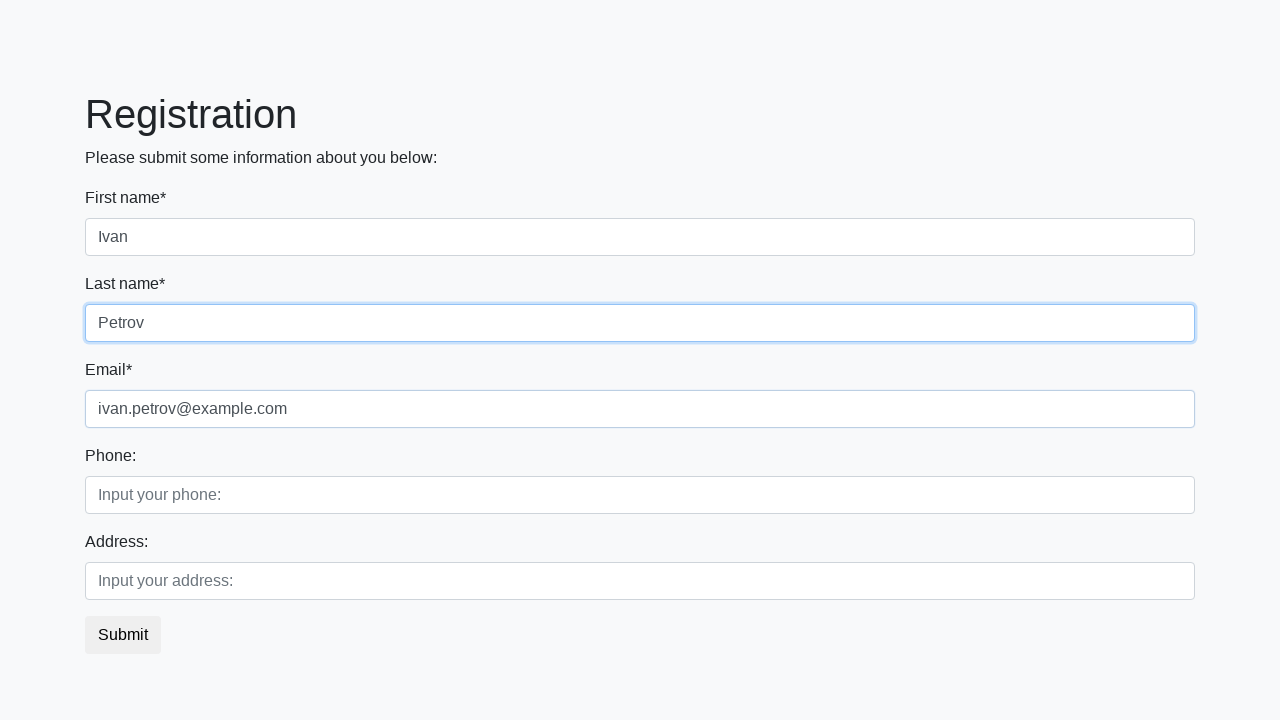

Clicked submit button to register at (123, 635) on button.btn
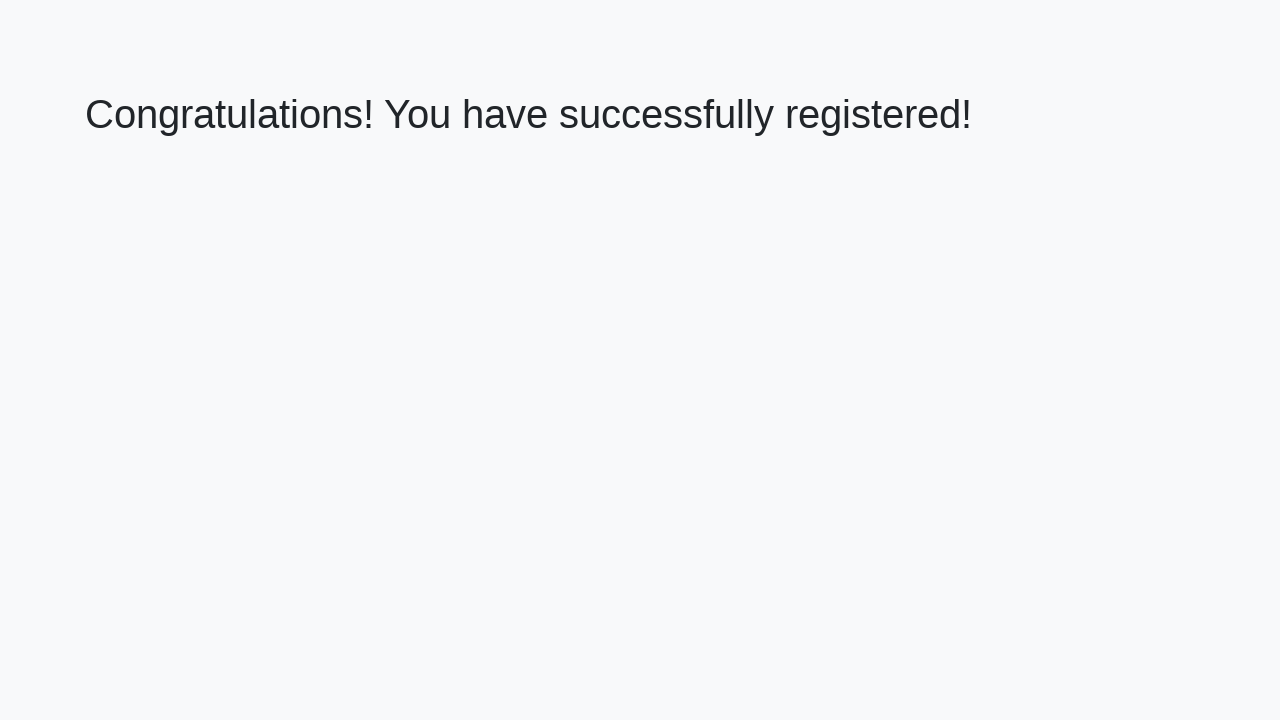

Success message appeared on page
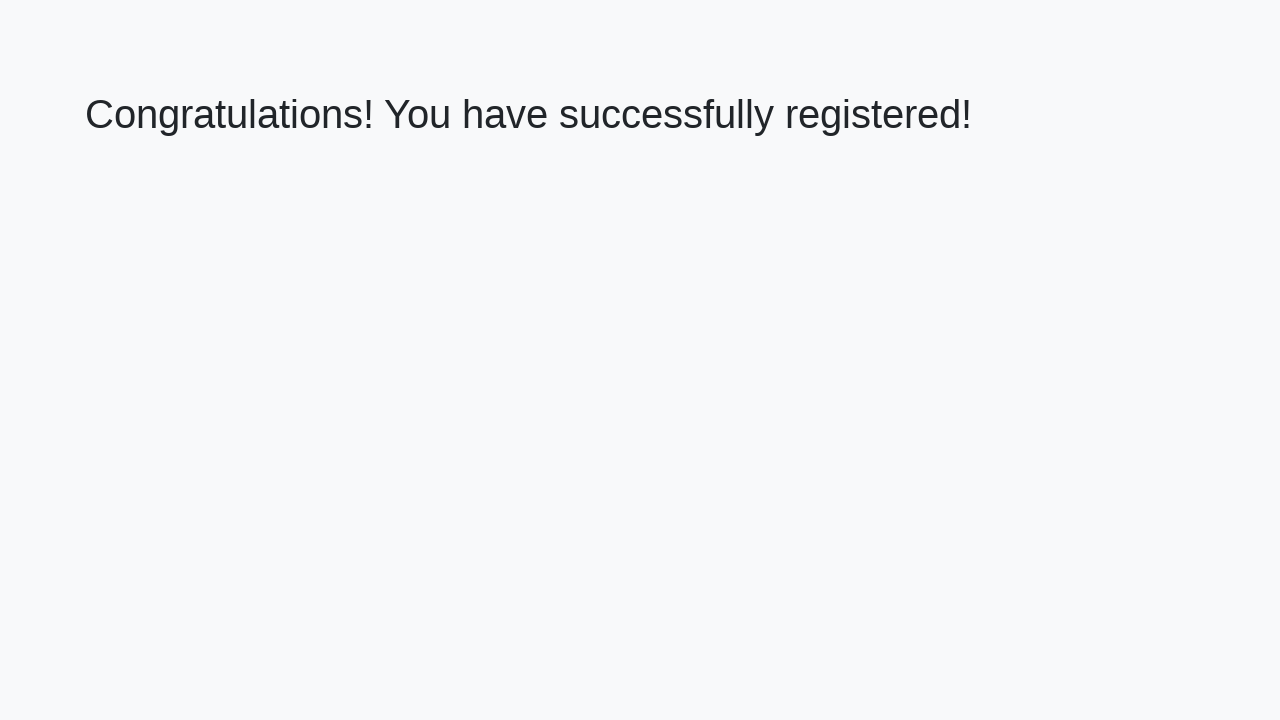

Retrieved success message text
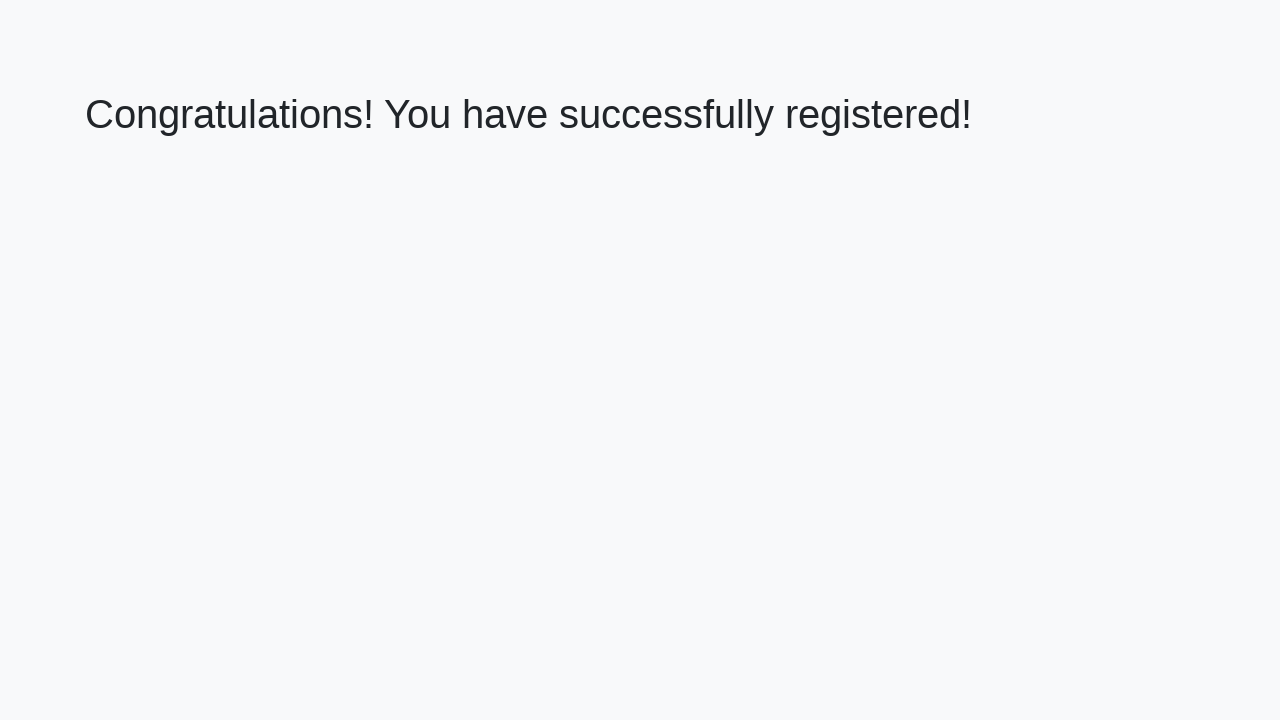

Verified success message matches expected text
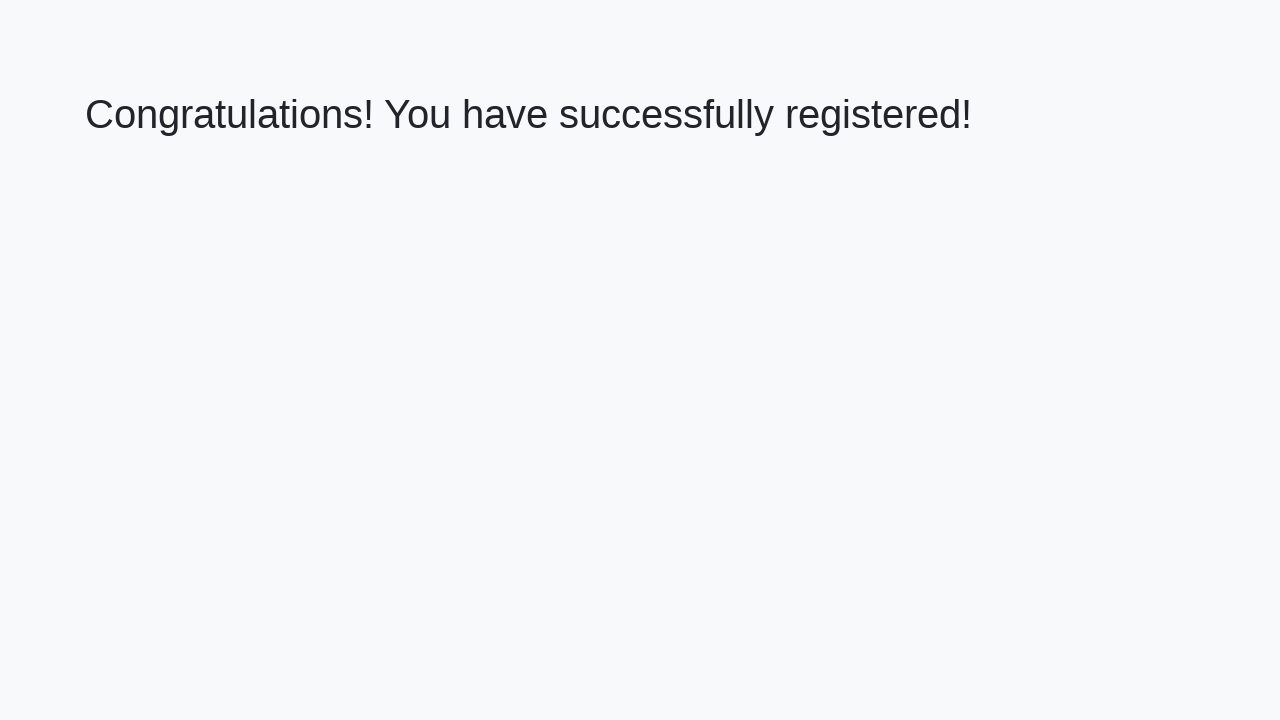

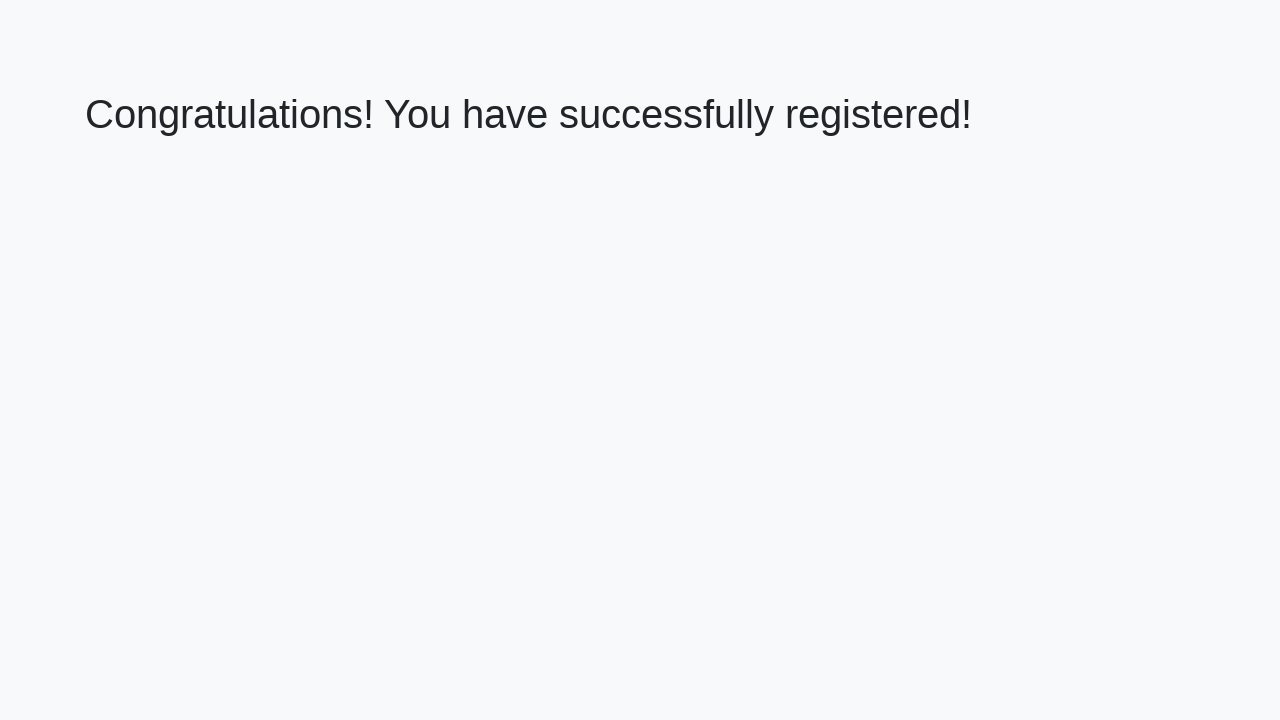